Tests marking individual items as complete by checking their toggle checkboxes.

Starting URL: https://demo.playwright.dev/todomvc

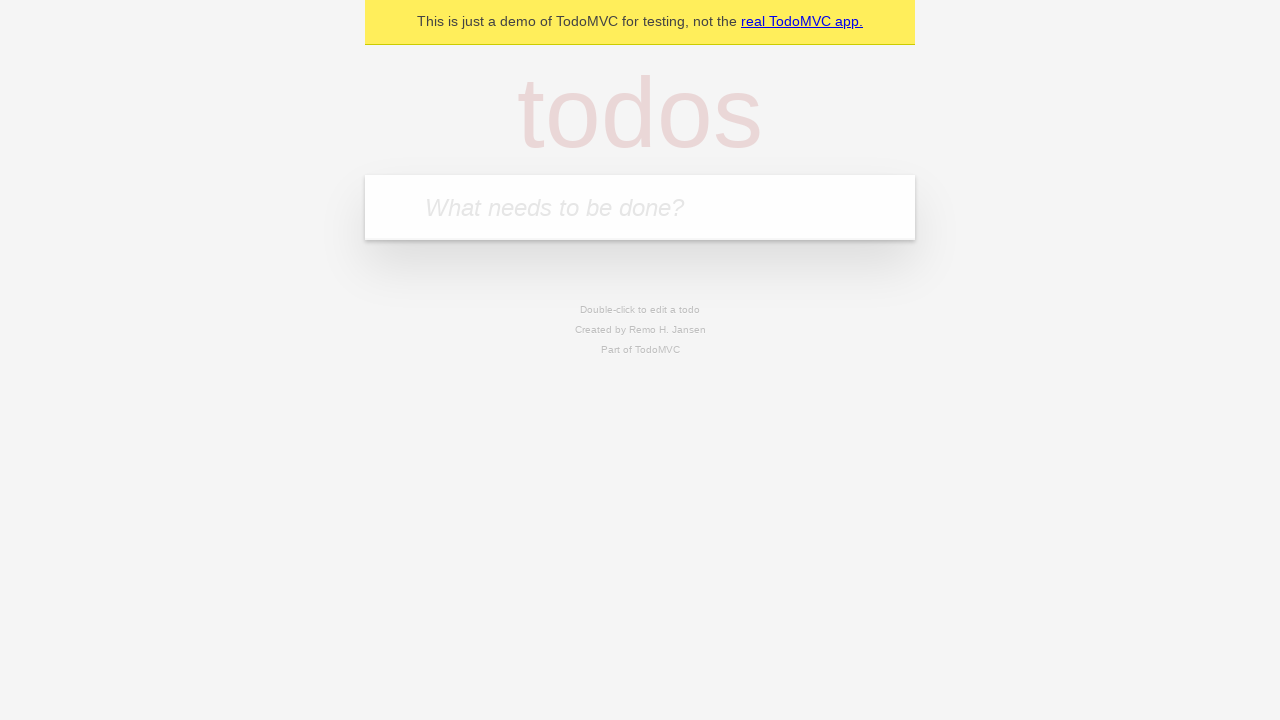

Filled new todo input with 'buy some cheese' on .new-todo
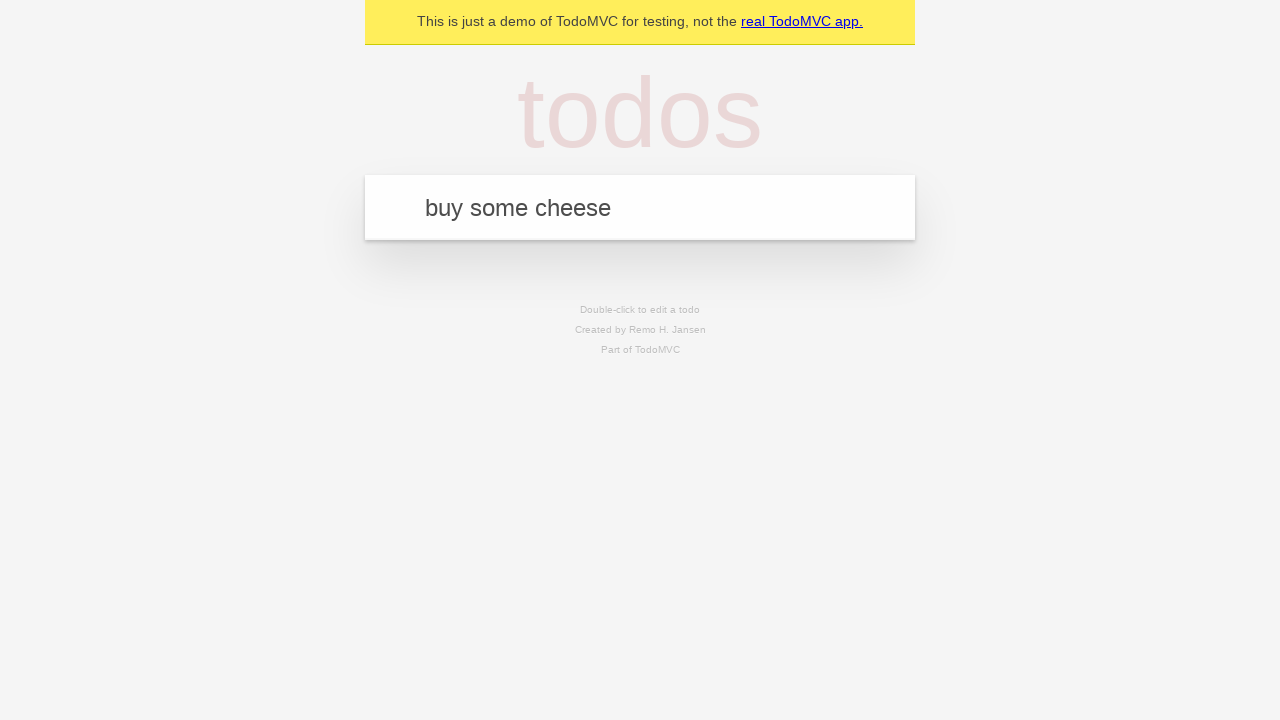

Pressed Enter to create first todo item on .new-todo
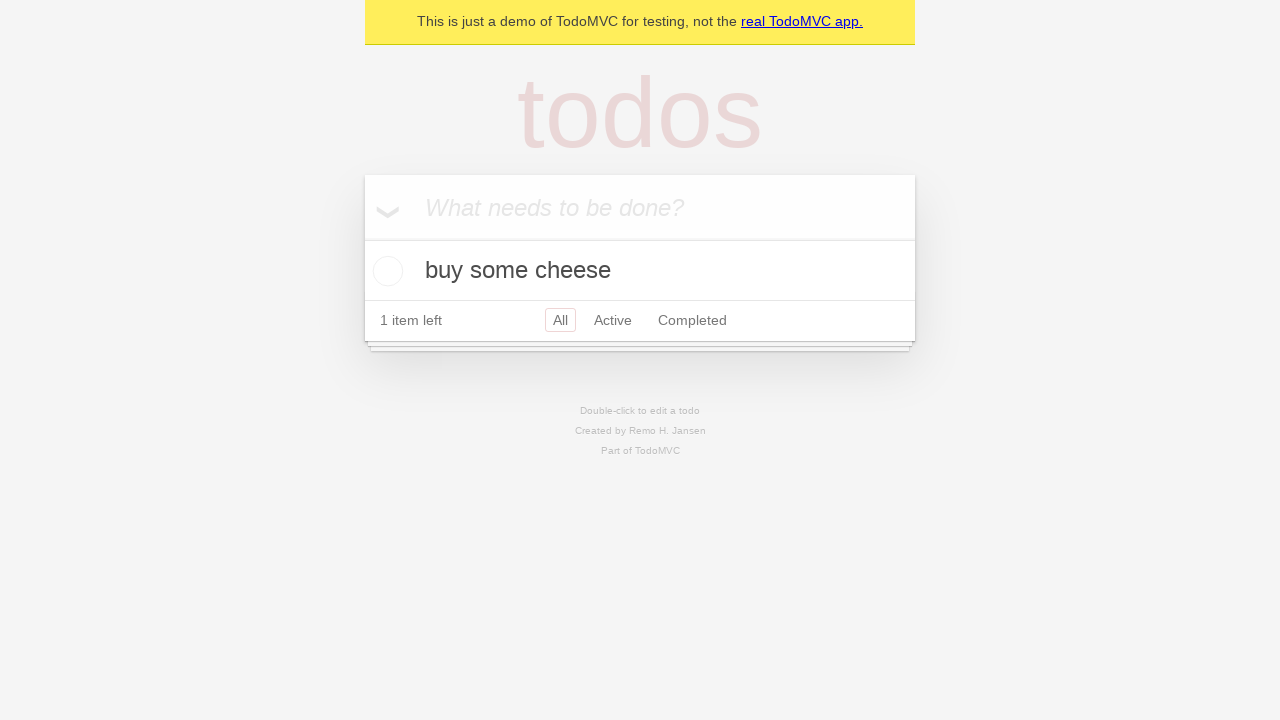

Filled new todo input with 'feed the cat' on .new-todo
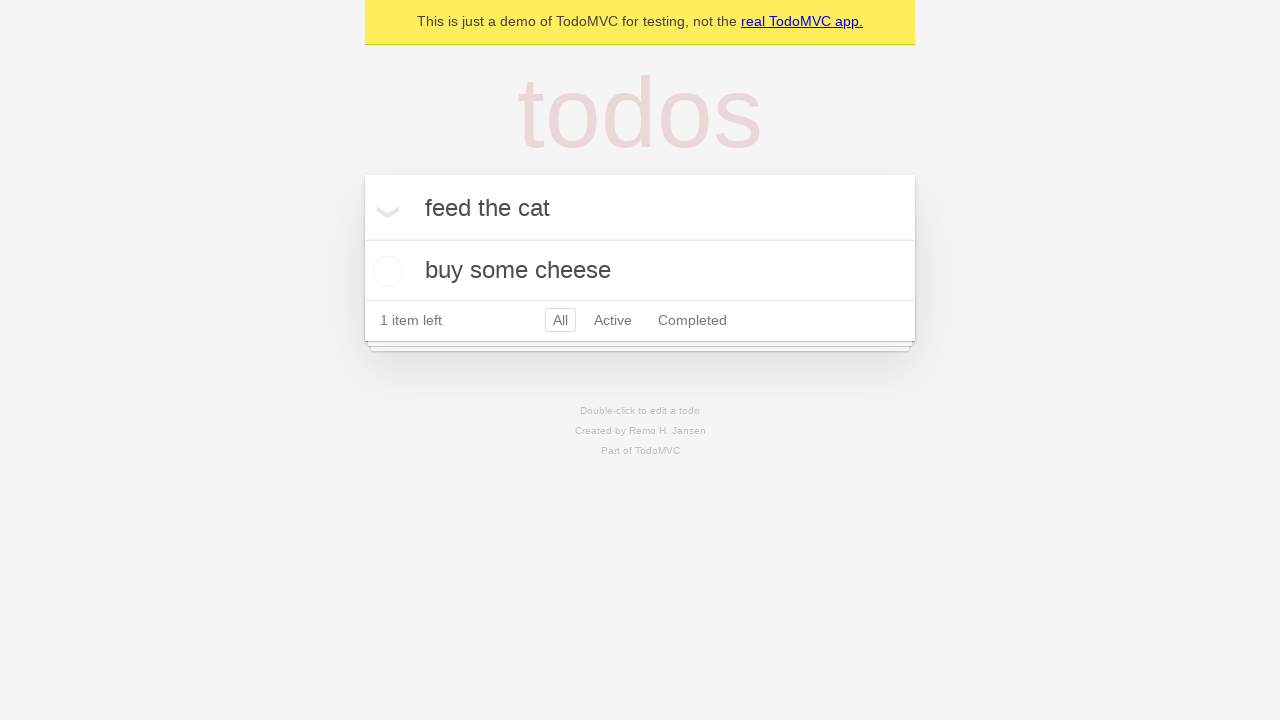

Pressed Enter to create second todo item on .new-todo
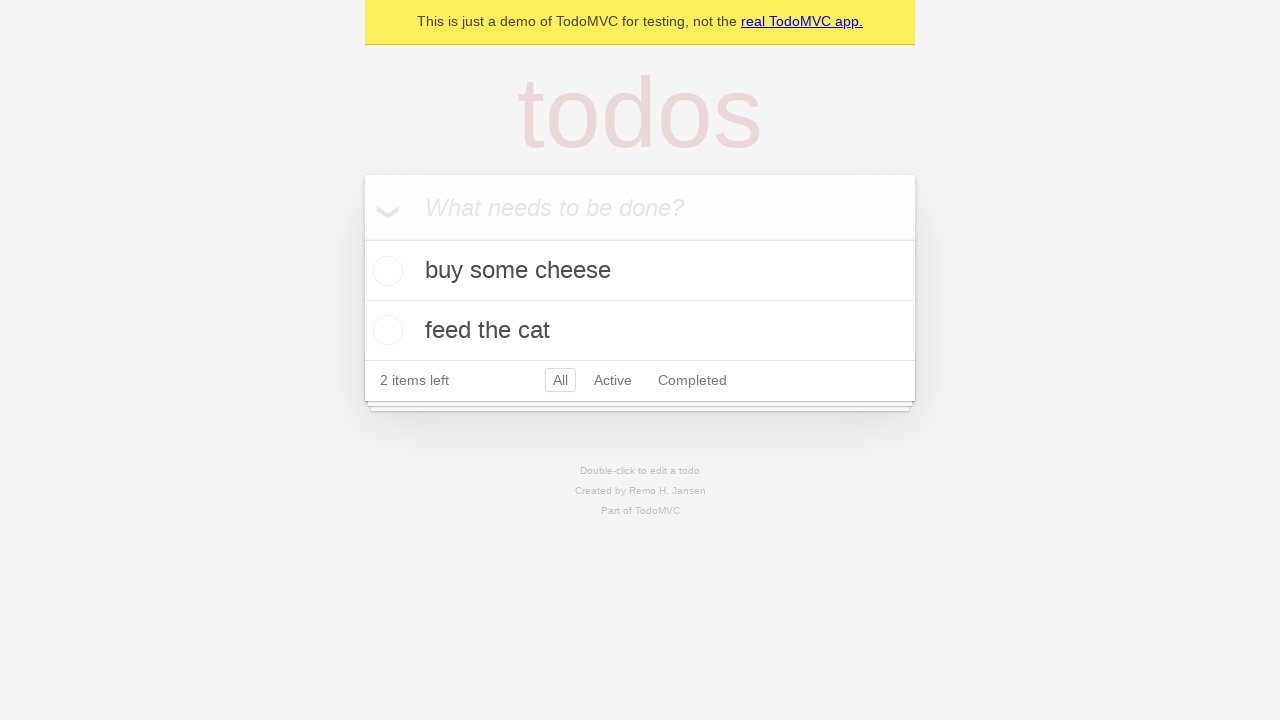

Marked first item 'buy some cheese' as complete at (385, 271) on .todo-list li >> nth=0 >> .toggle
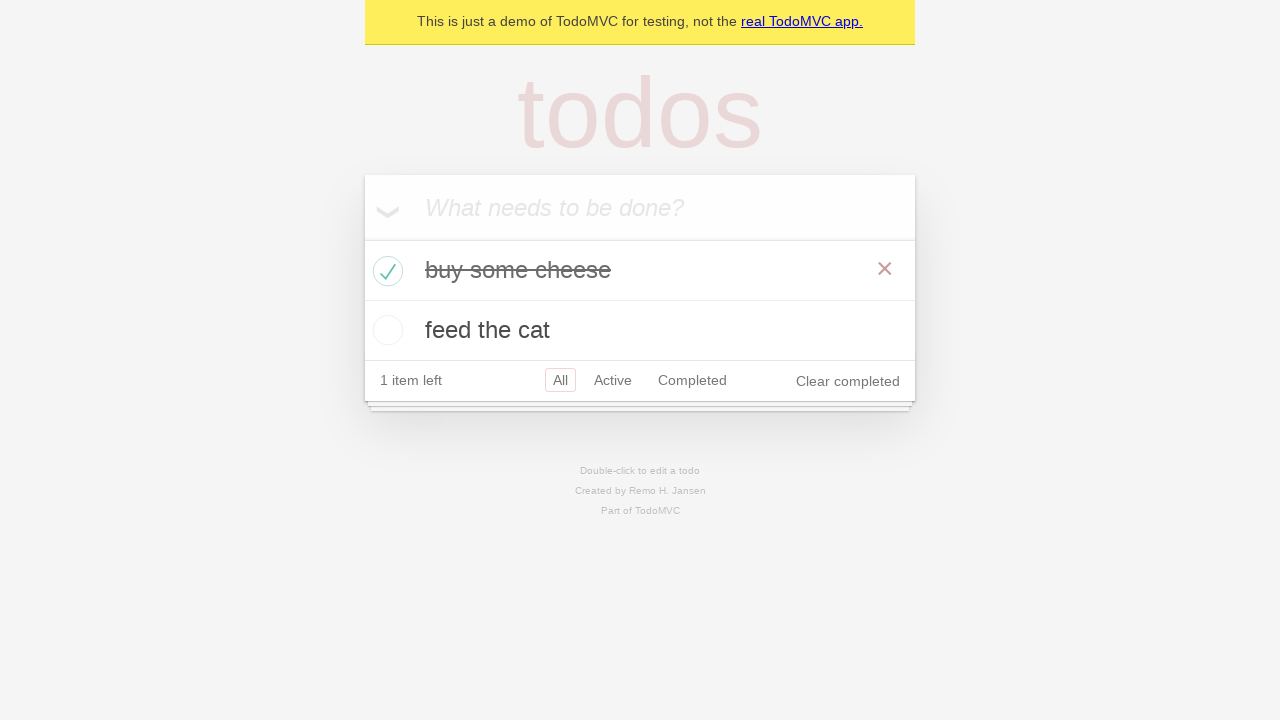

Marked second item 'feed the cat' as complete at (385, 330) on .todo-list li >> nth=1 >> .toggle
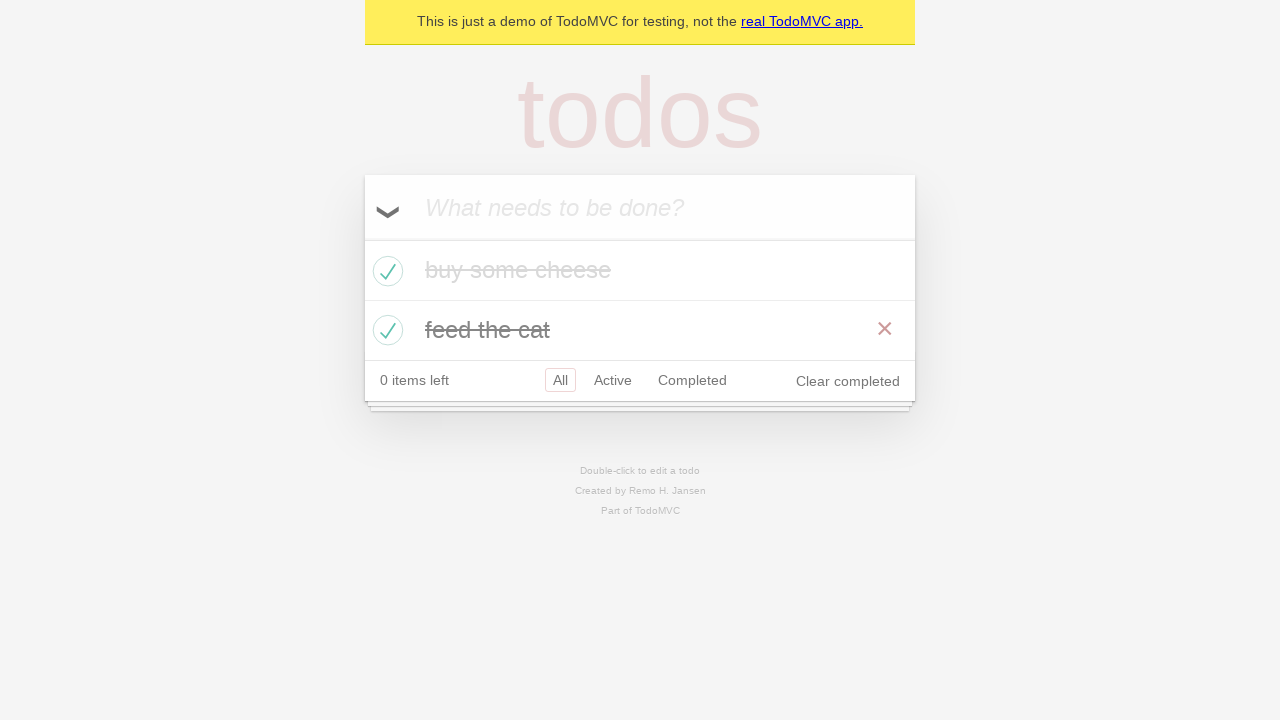

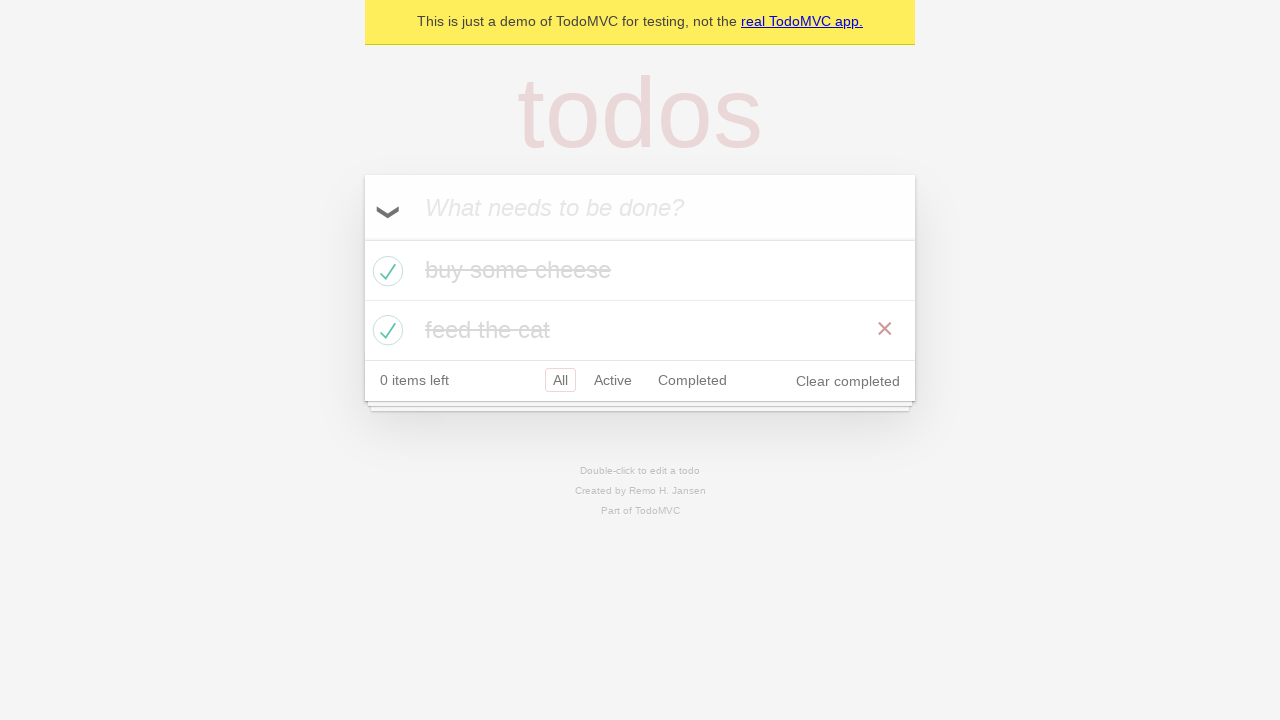